Navigates through multiple pages on techlistic.com website, visiting Java, Selenium, and TestNG tutorial pages, and verifies page titles

Starting URL: https://www.techlistic.com/

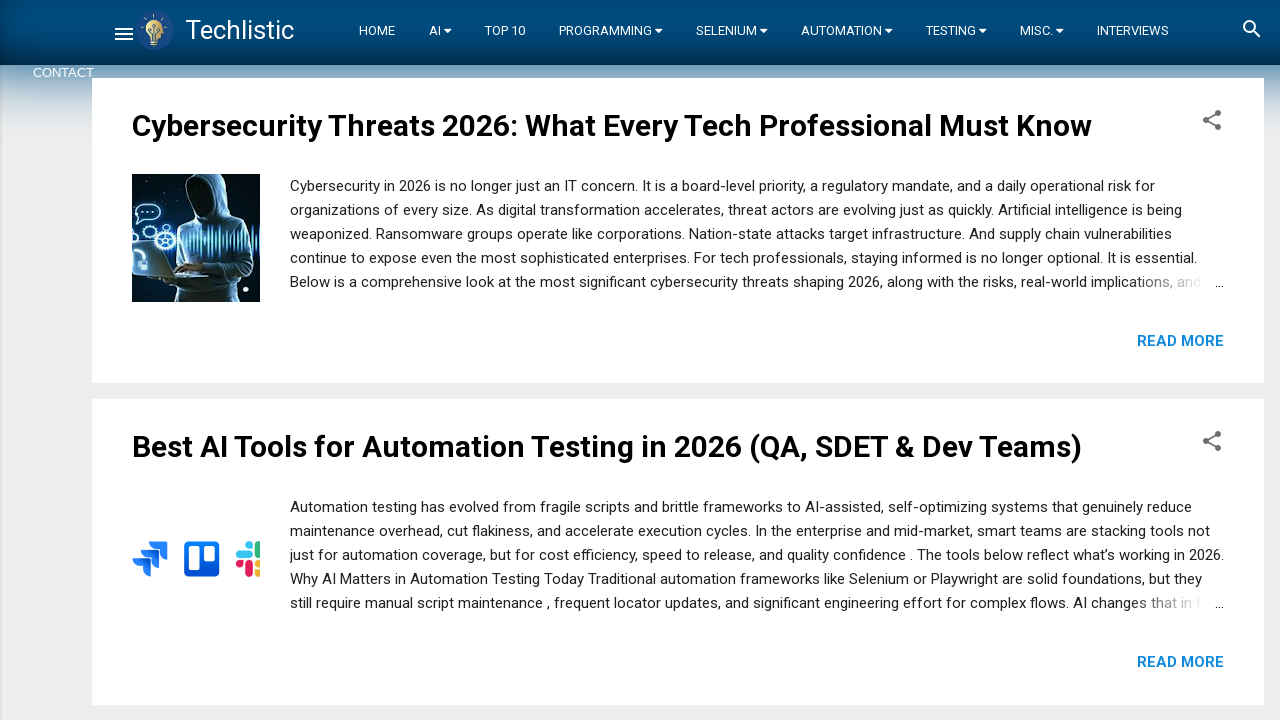

Navigated to Java tutorial page
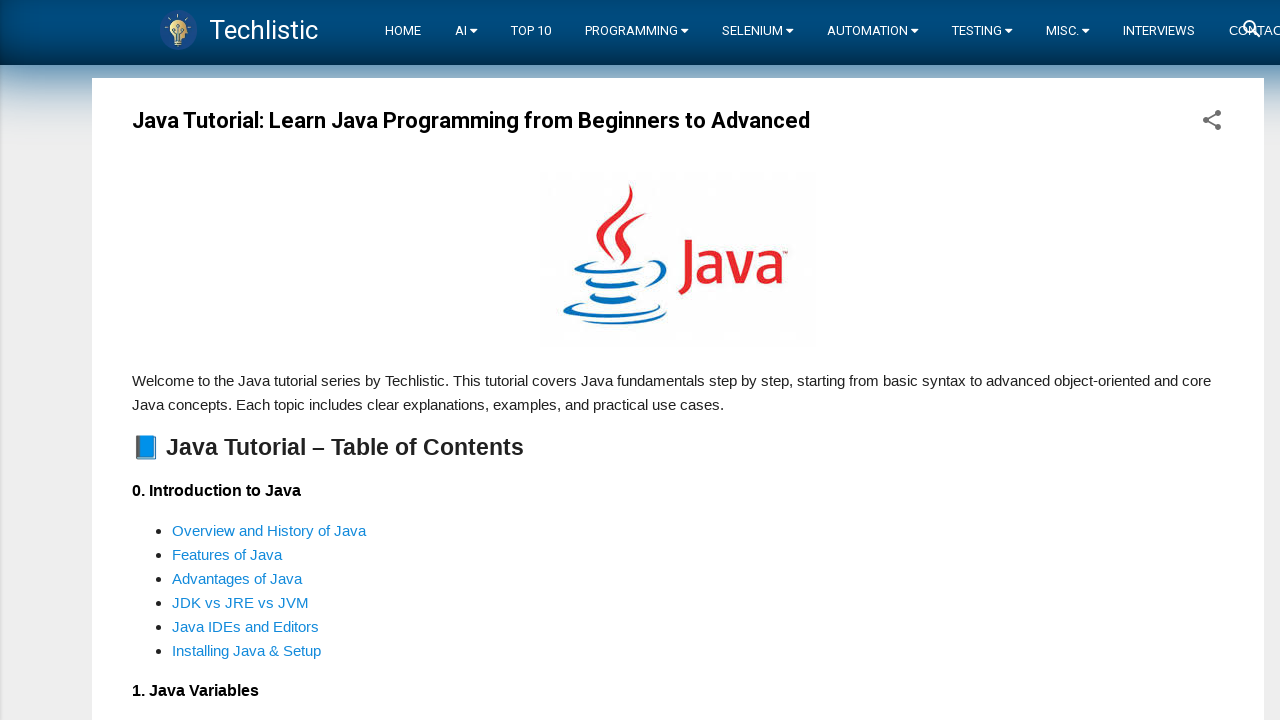

Refreshed Java tutorial page
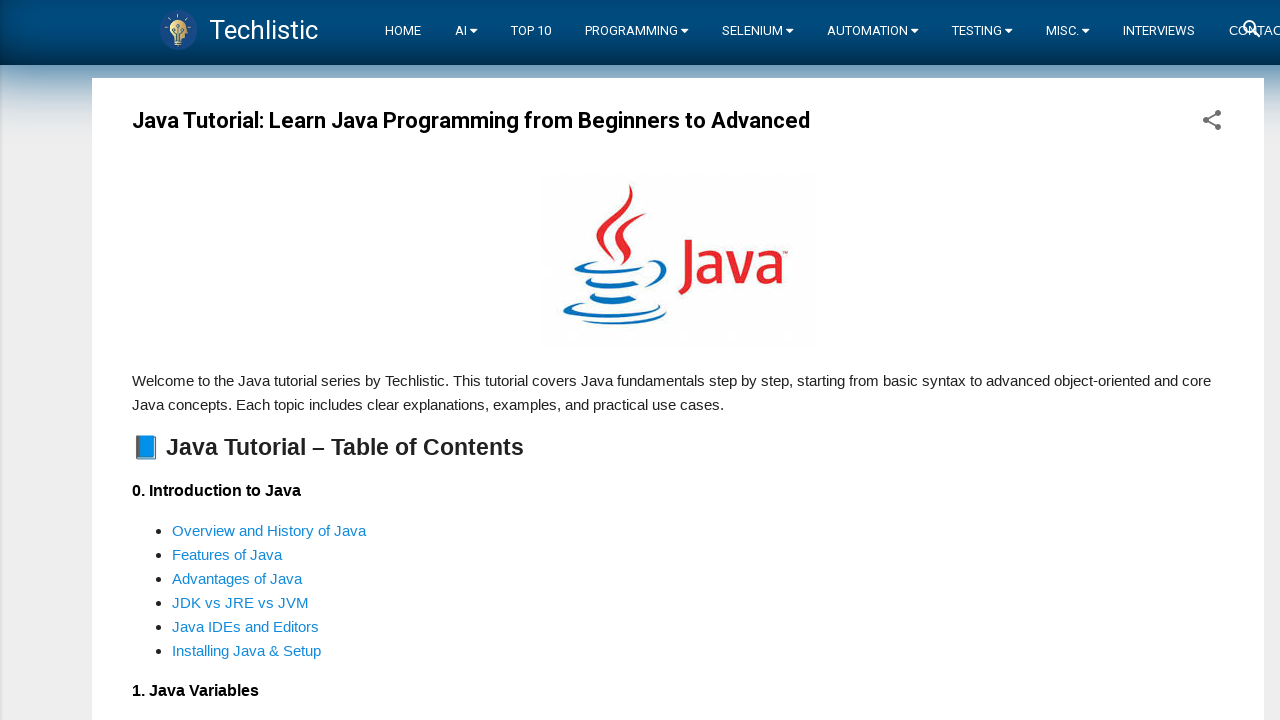

Navigated back from Java tutorial page
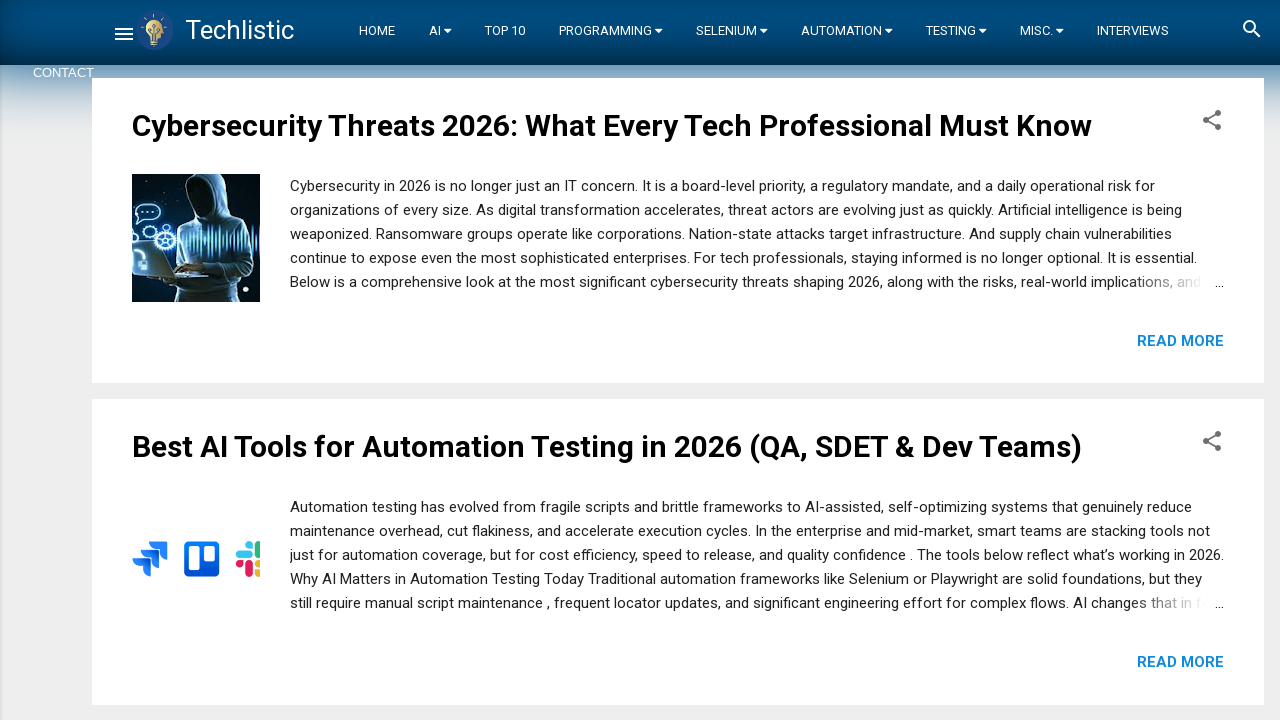

Navigated to Selenium tutorial page
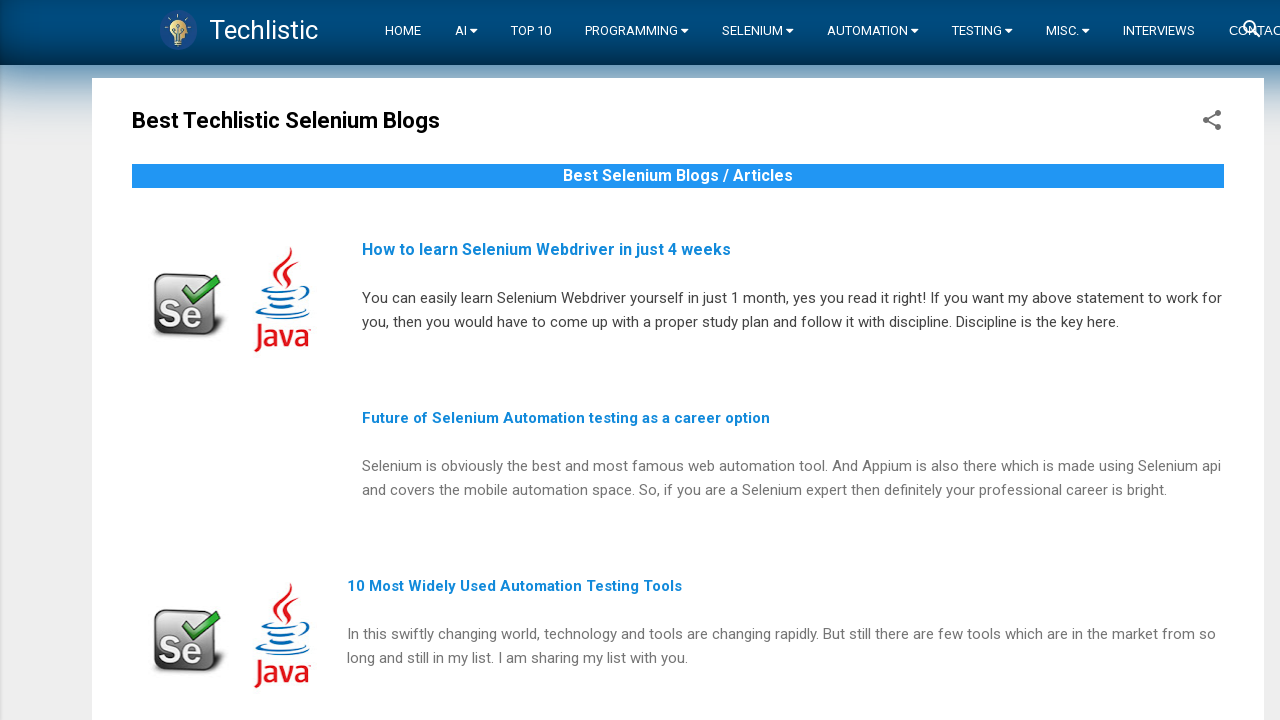

Refreshed Selenium tutorial page
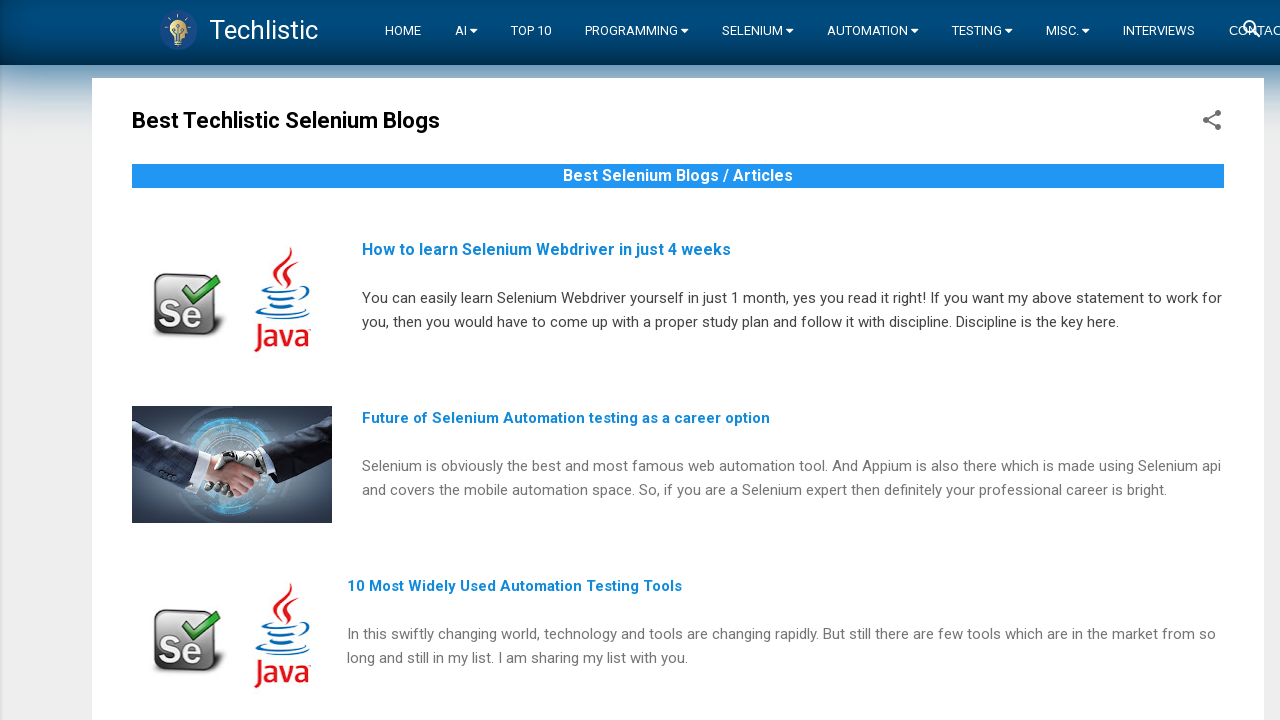

Navigated back from Selenium tutorial page
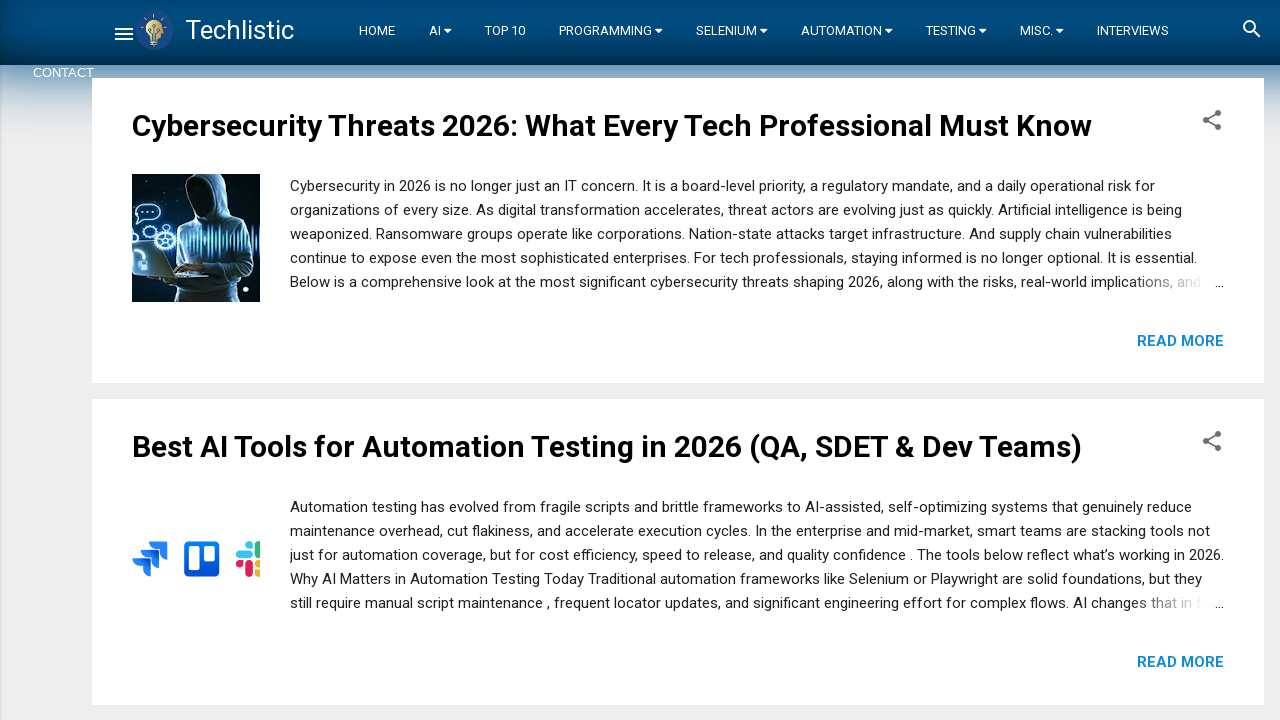

Navigated to TestNG tutorial page
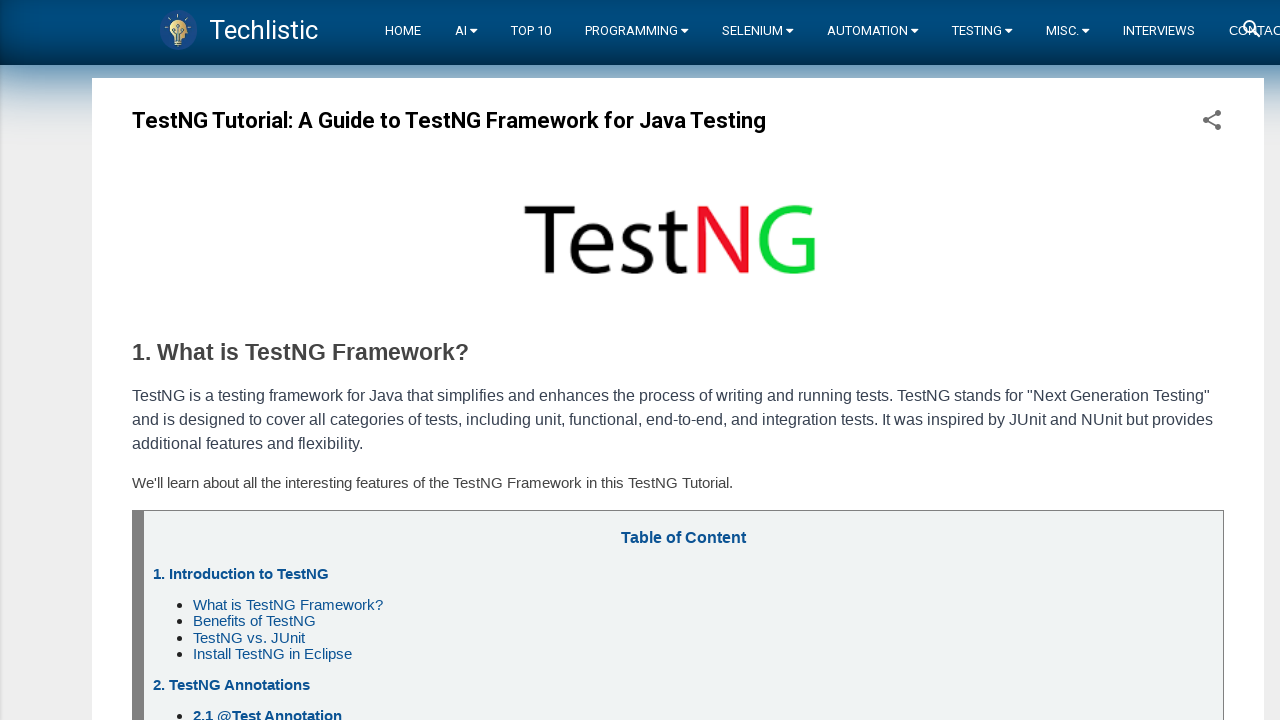

Navigated back to homepage
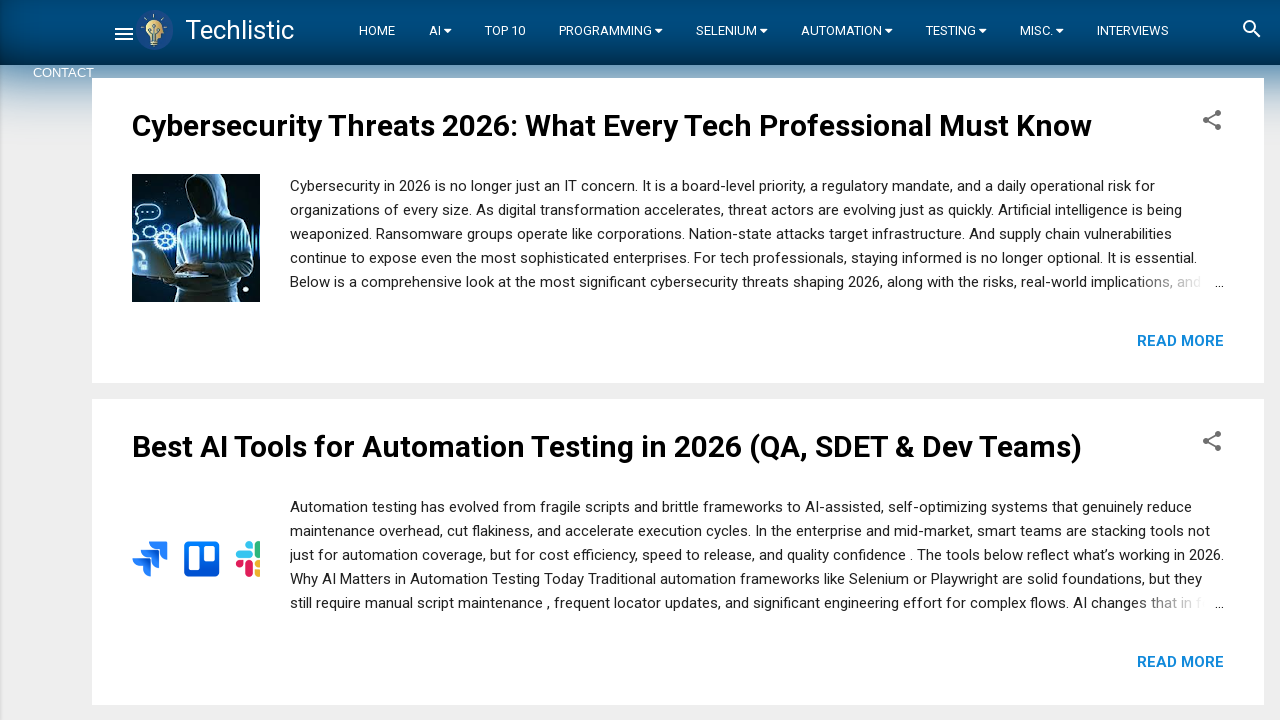

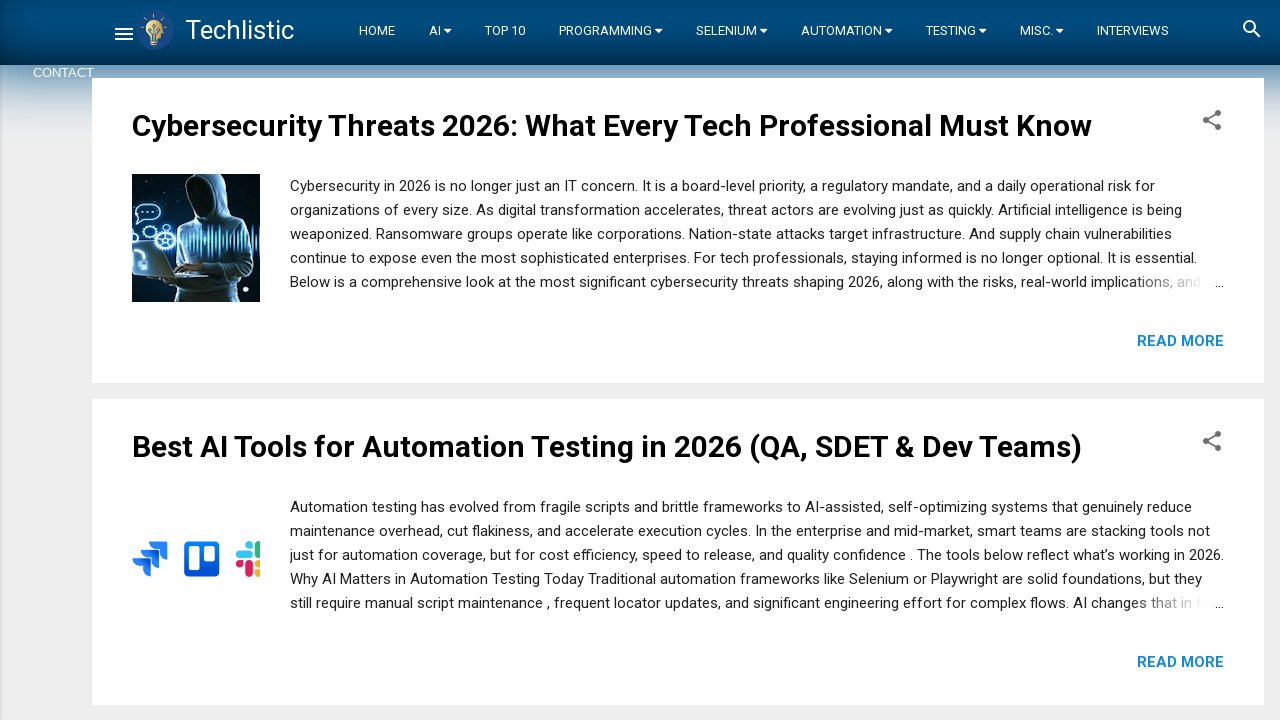